Tests footer elements by scrolling to the footer section and verifying that social links and copyright text are displayed

Starting URL: https://only.digital/en

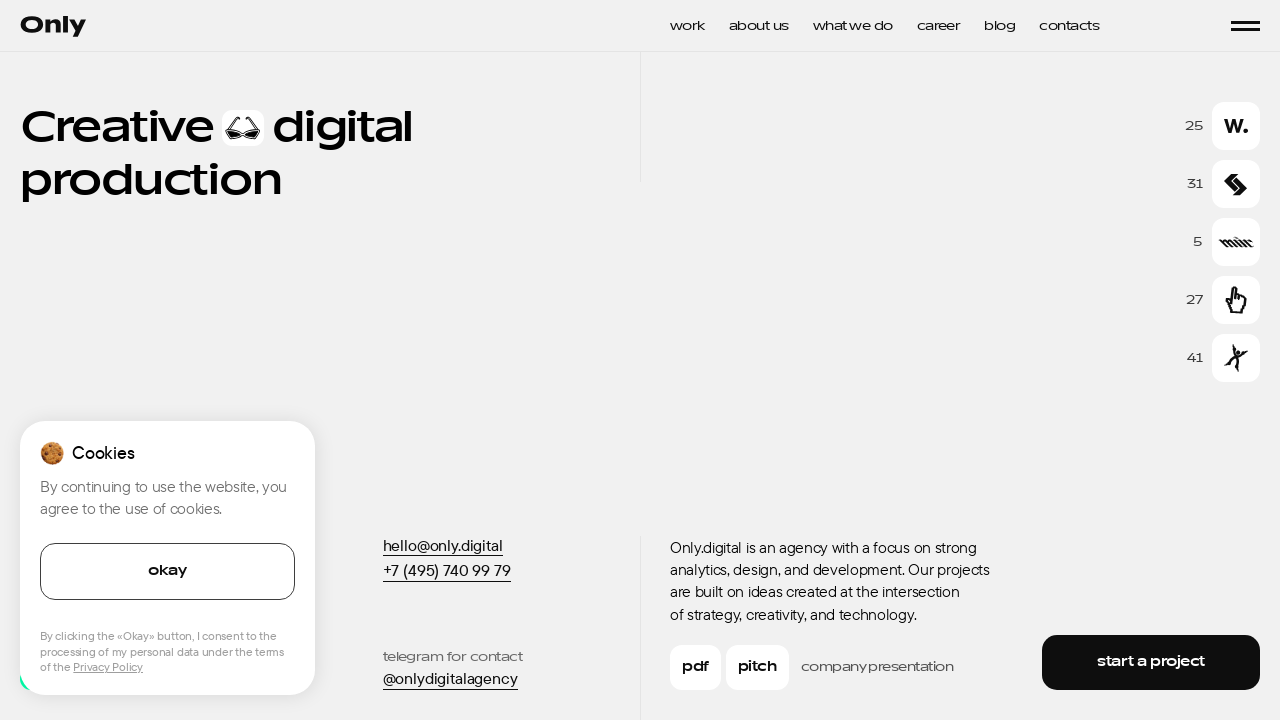

Scrolled to footer section
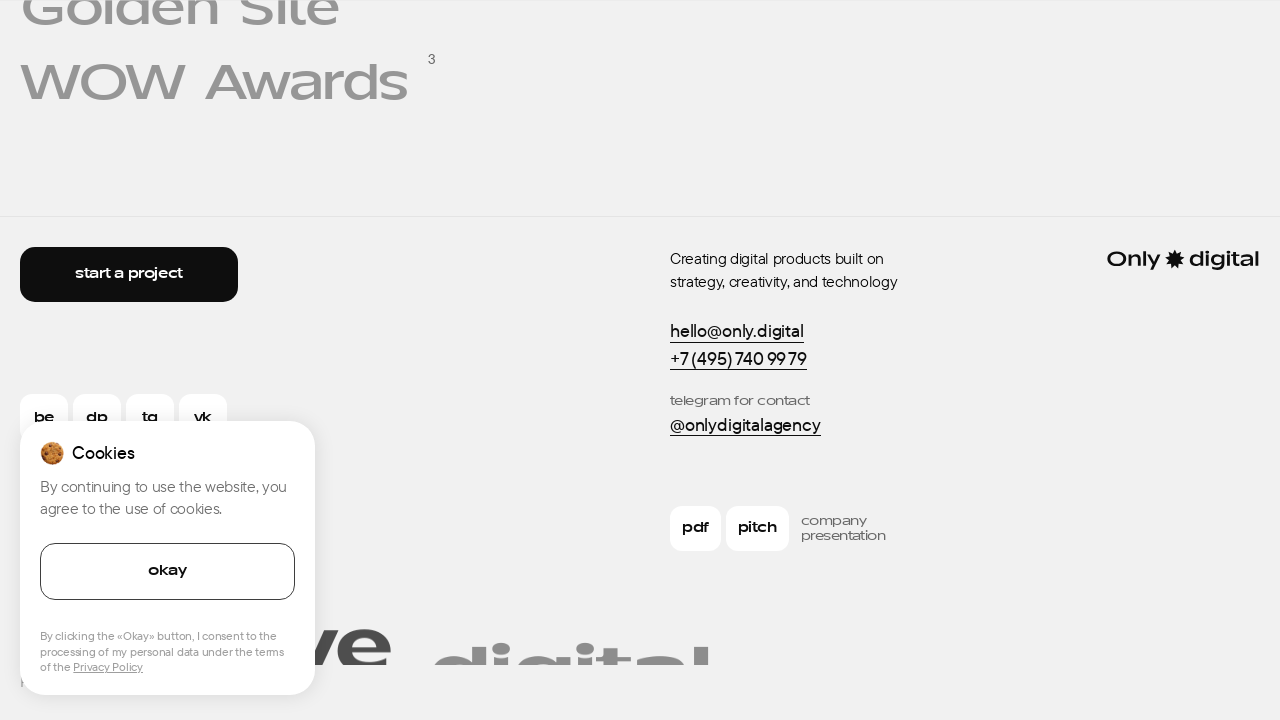

Verified social link in footer is visible
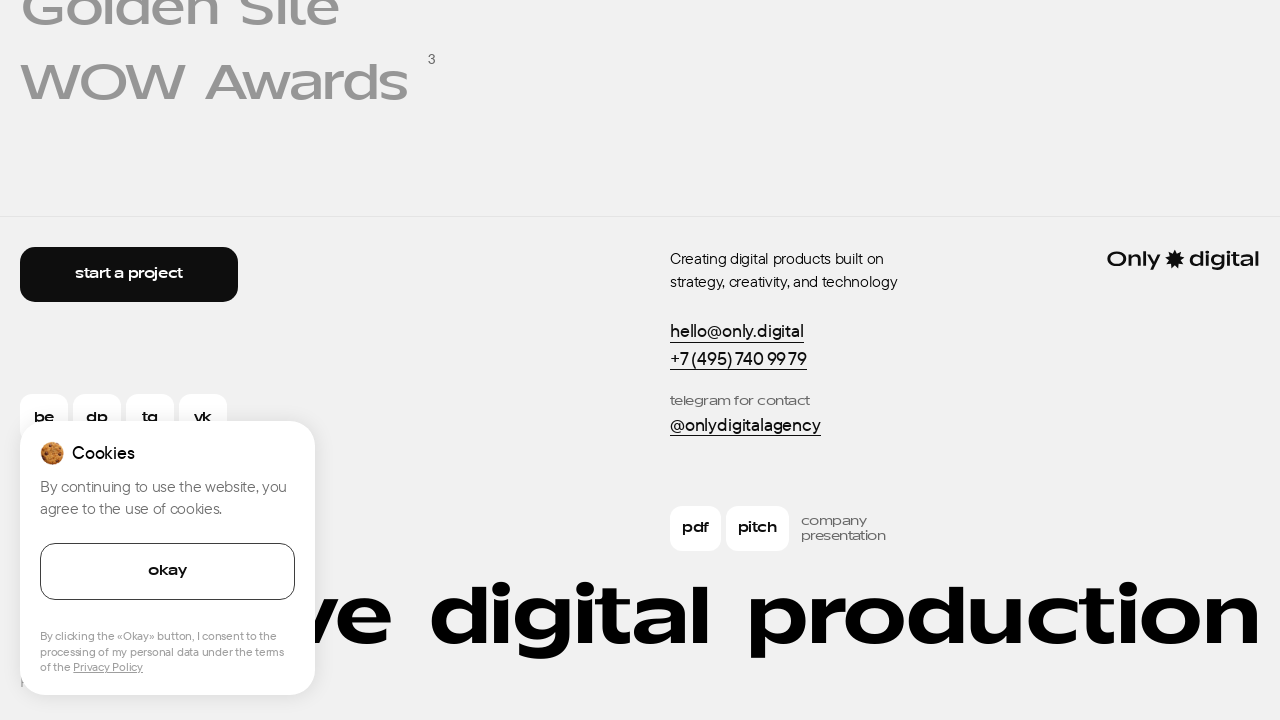

Verified copyright text contains © symbol
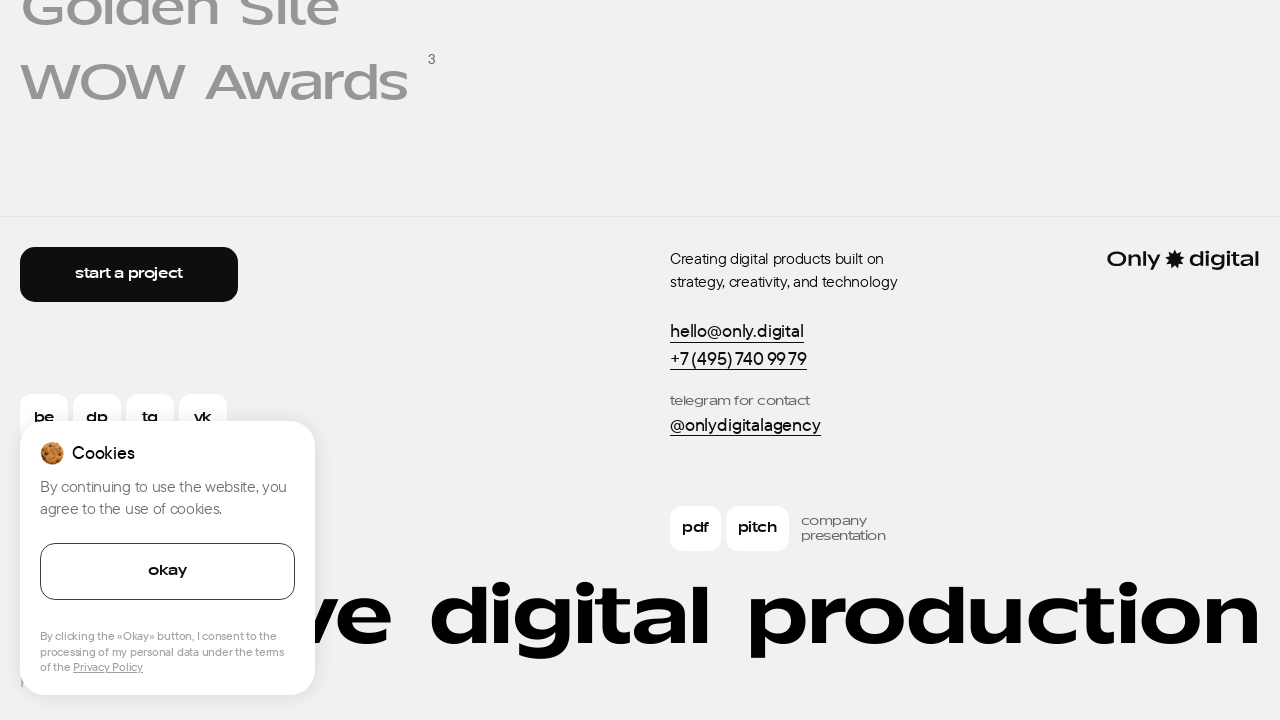

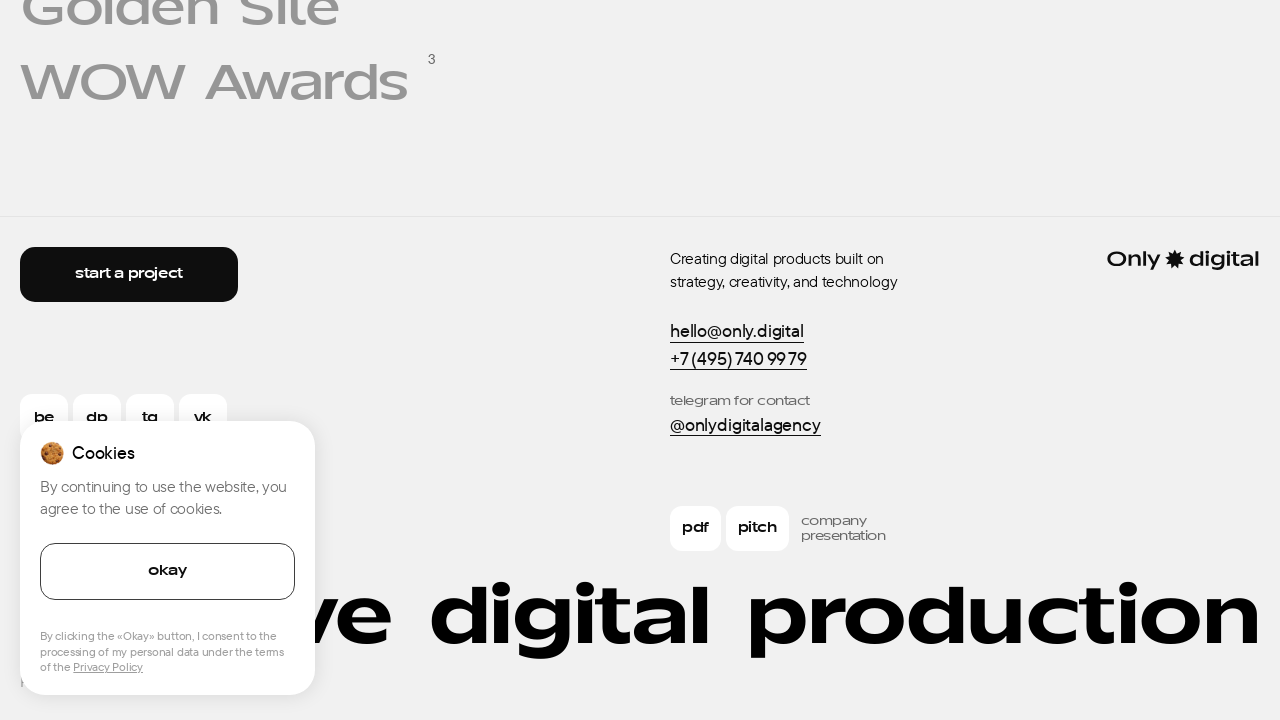